Tests slider interaction by clicking and dragging the slider element to change its value

Starting URL: https://demoqa.com/slider

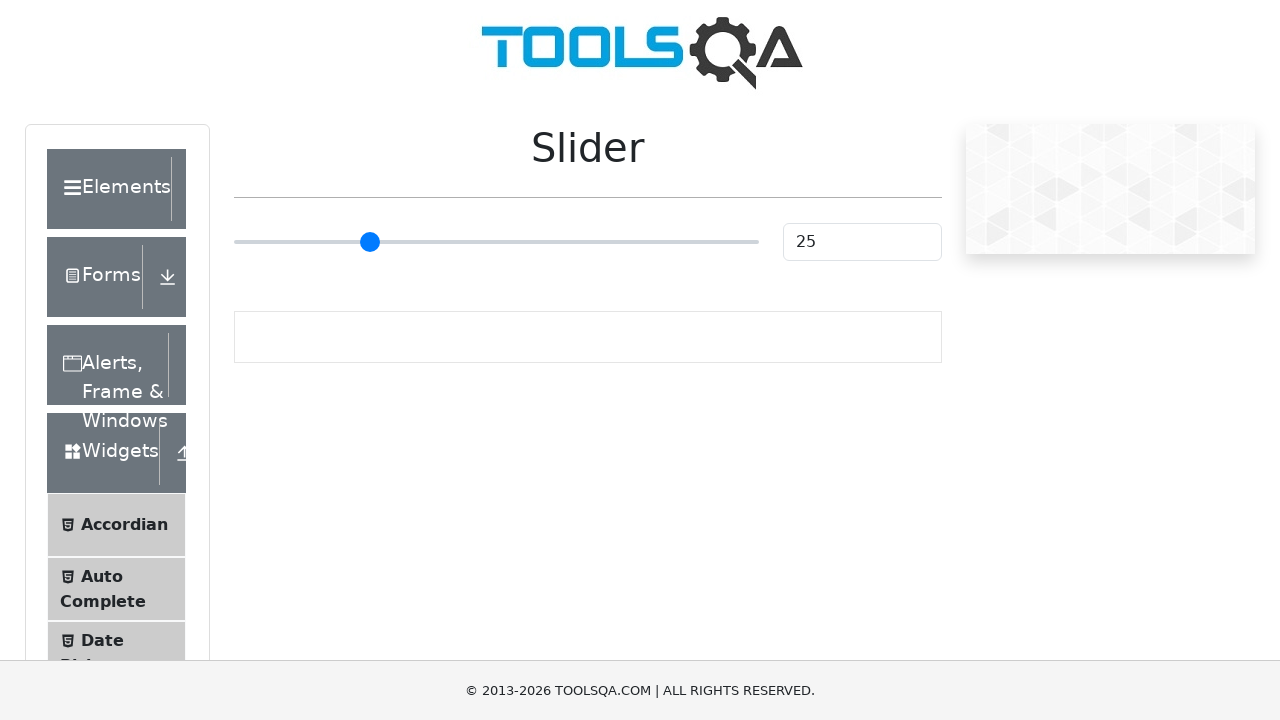

Located slider element with type='range'
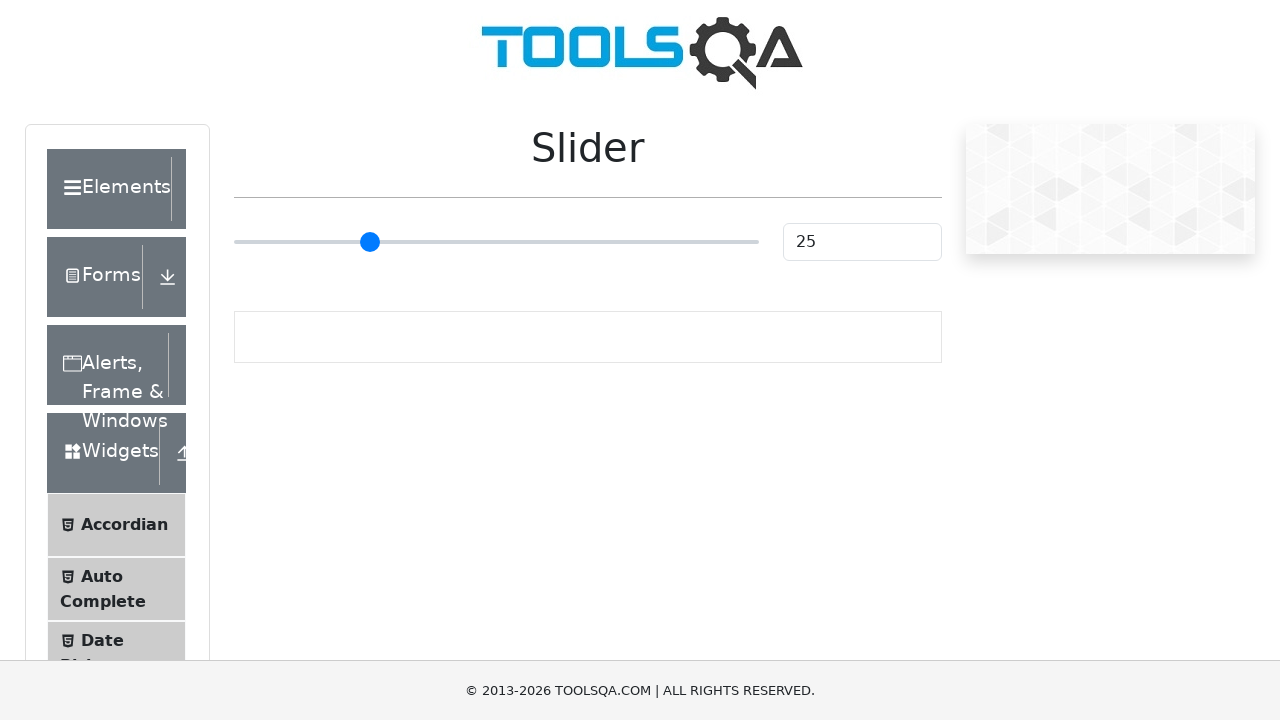

Retrieved slider bounding box dimensions
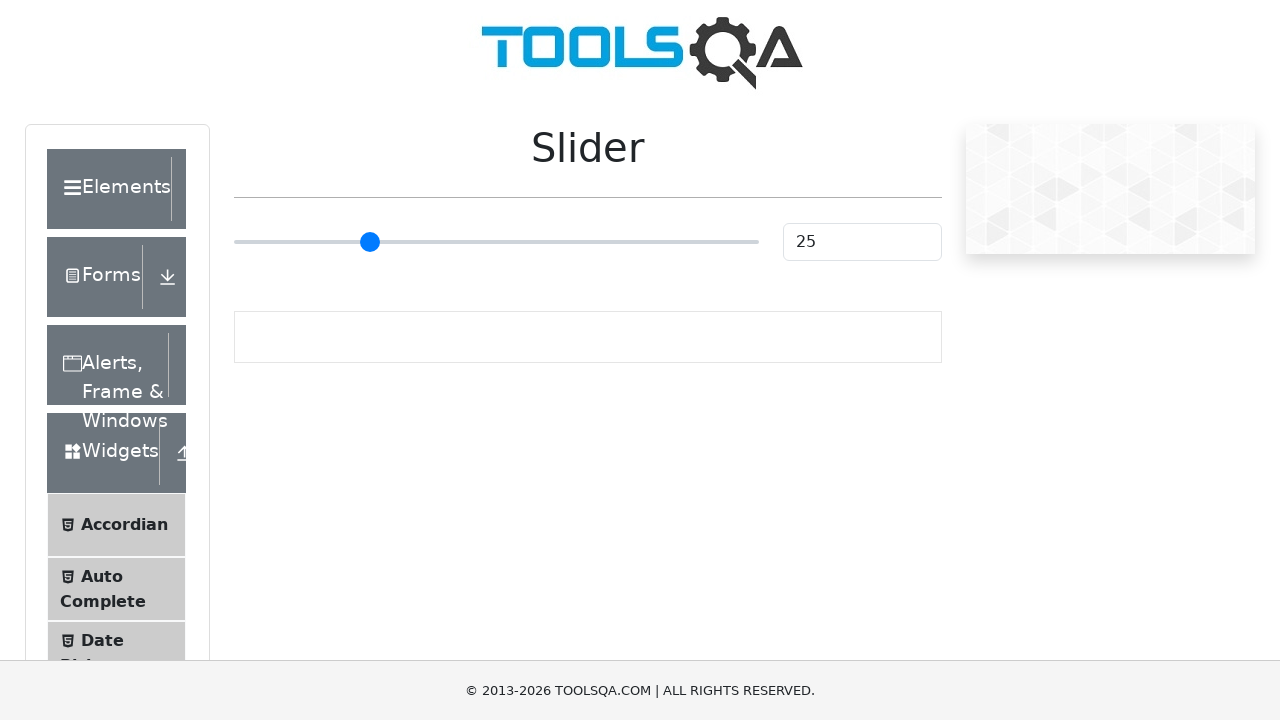

Moved mouse to center of slider element at (496, 242)
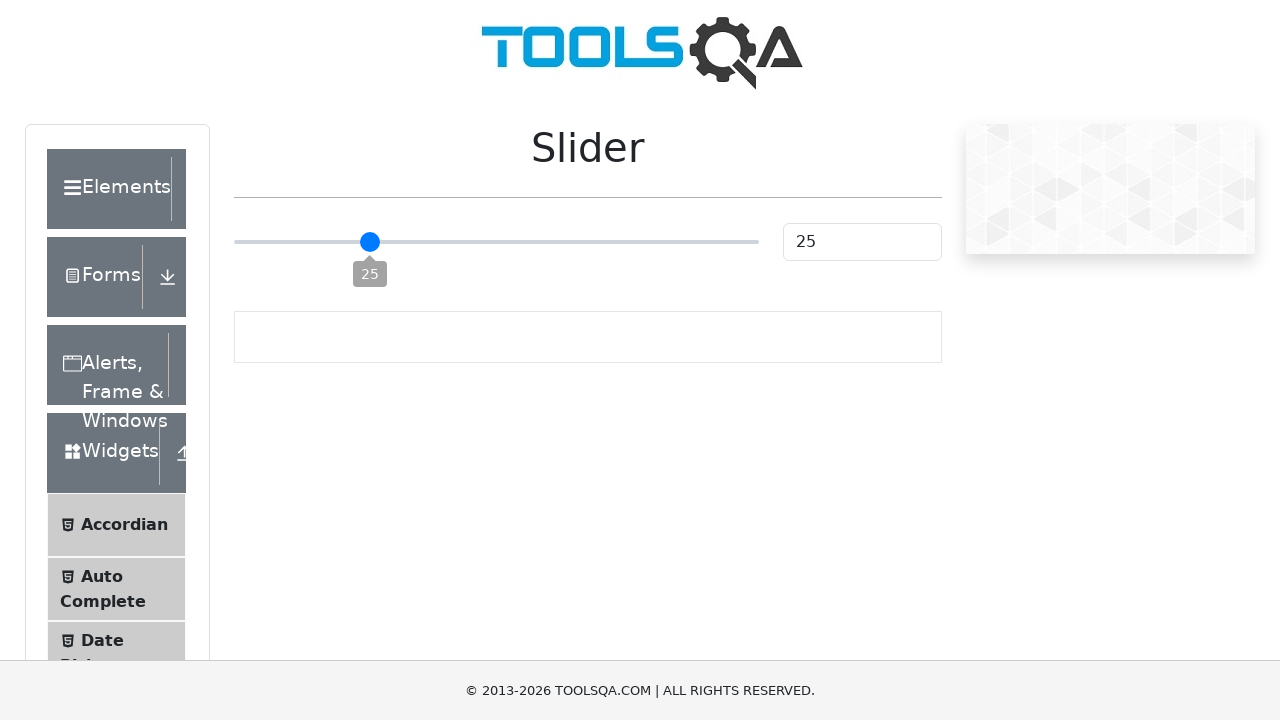

Pressed down mouse button on slider at (496, 242)
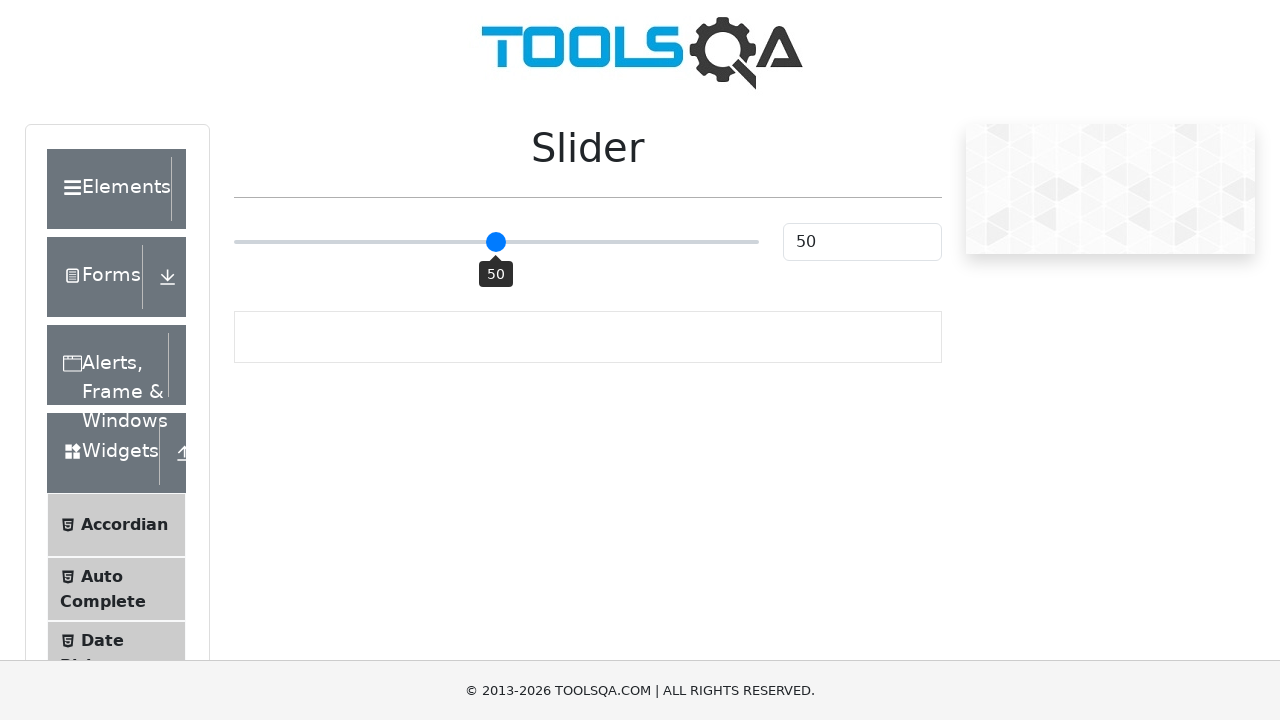

Dragged slider 20 pixels to the right at (516, 242)
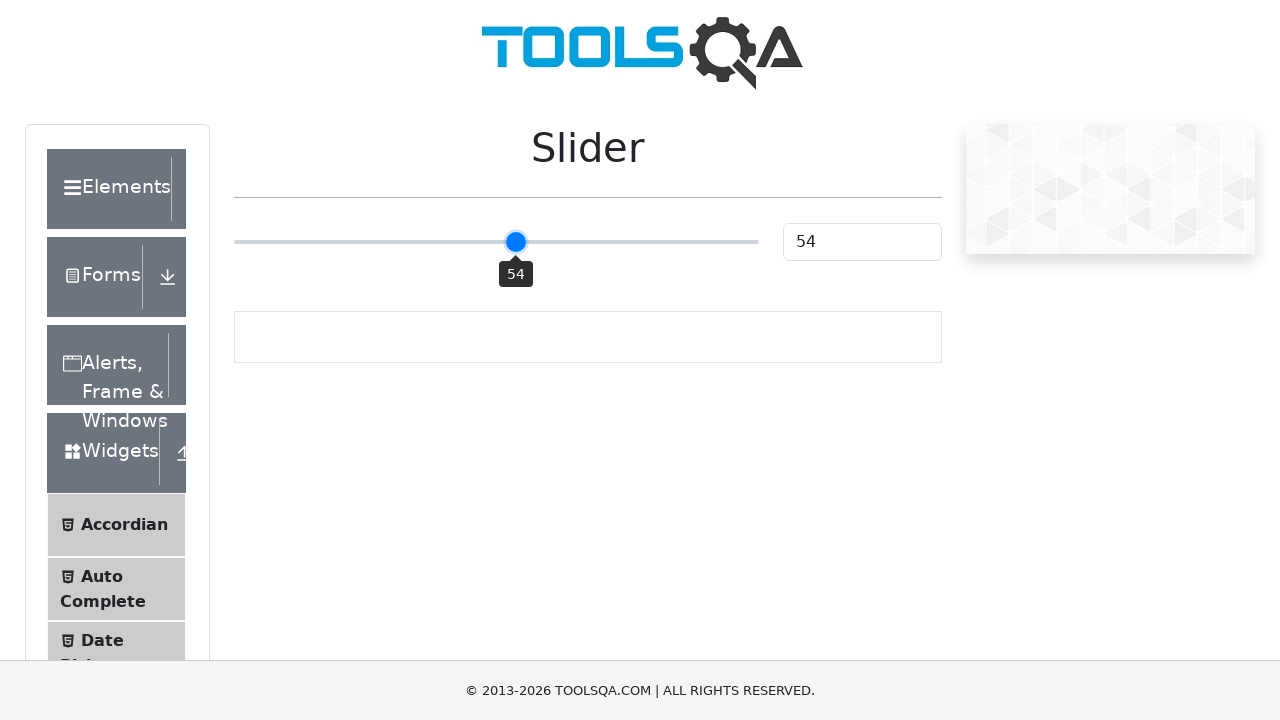

Released mouse button to complete drag operation at (516, 242)
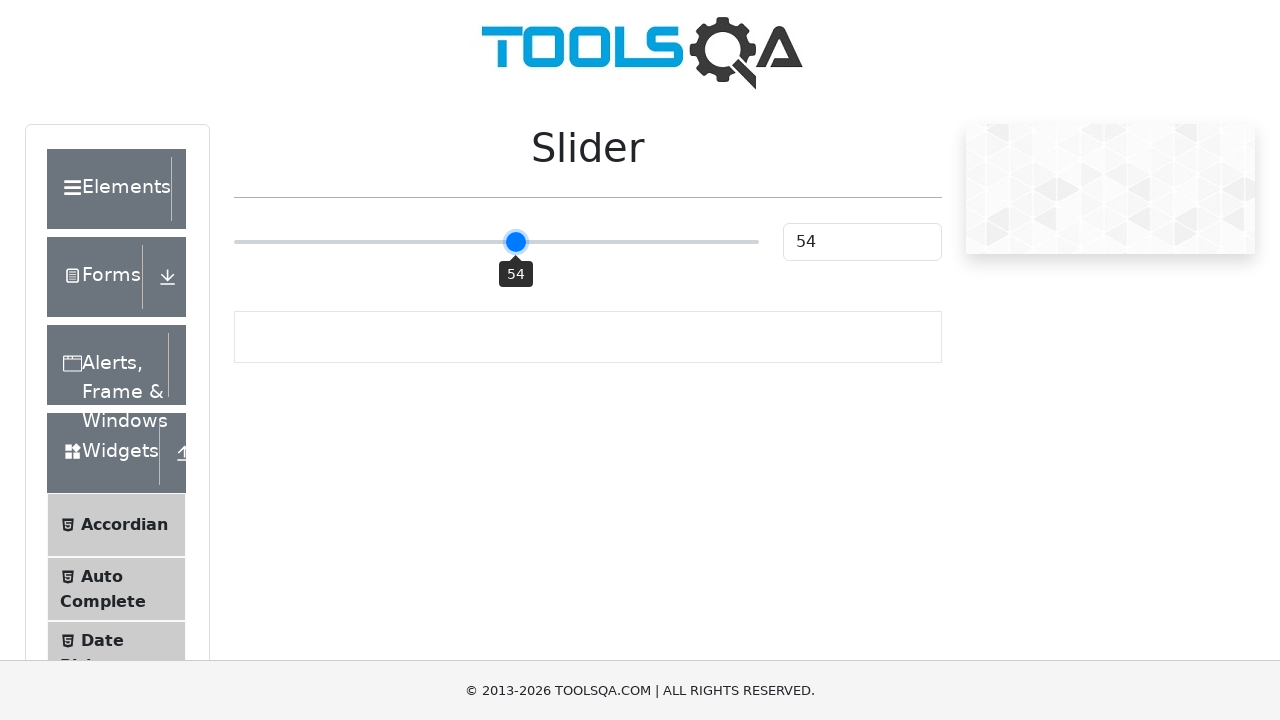

Verified slider value element is displayed
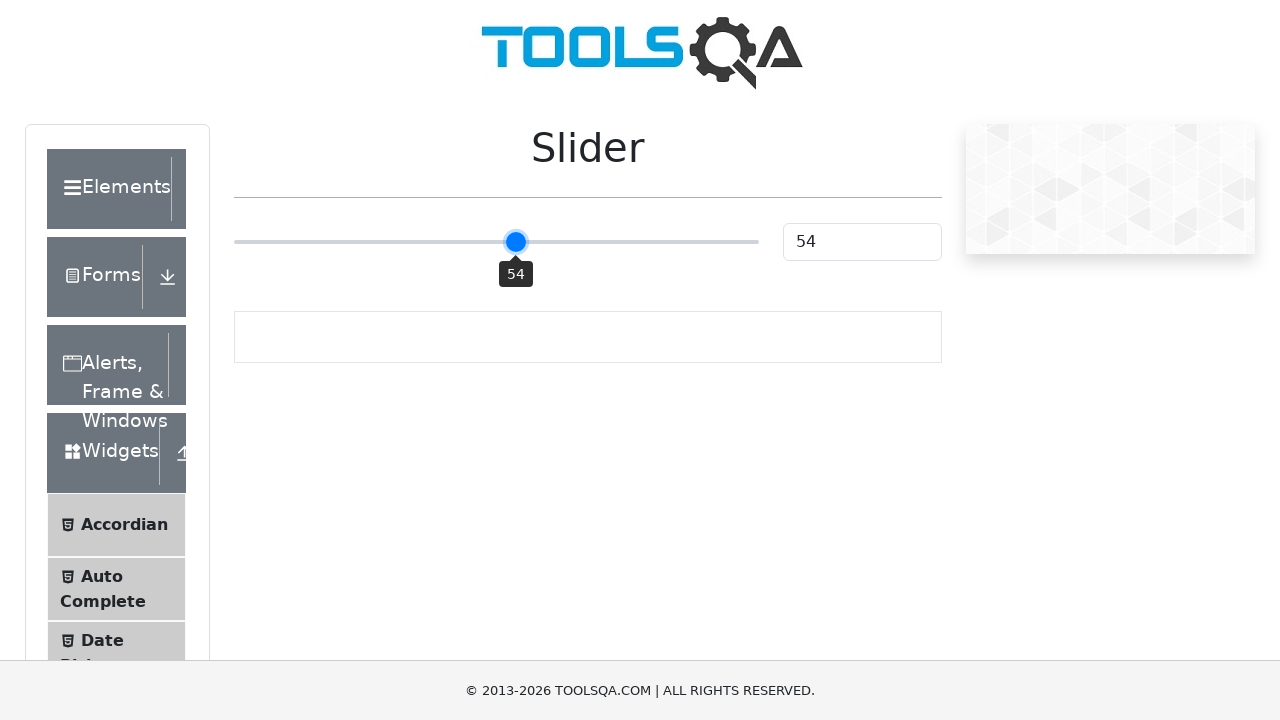

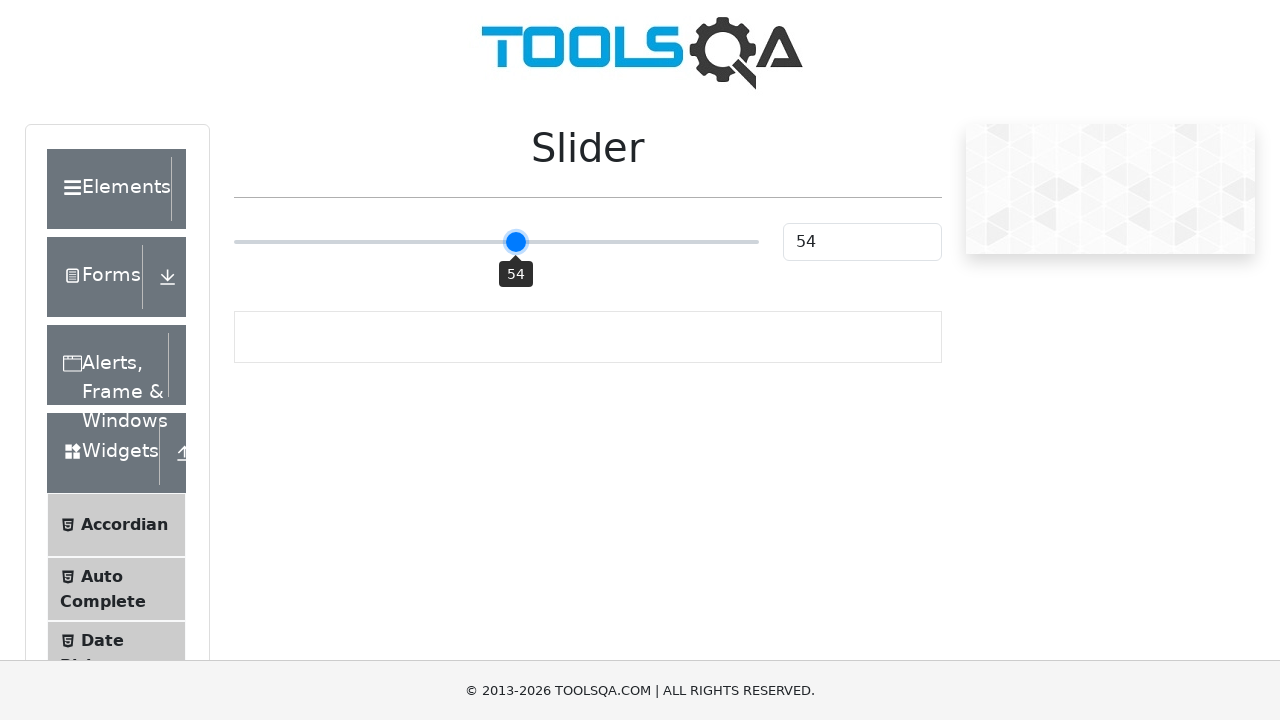